Tests dropdown selection functionality on a practice page by selecting options from a static dropdown menu using both index and value methods.

Starting URL: http://www.qaclickacademy.com/practice.php

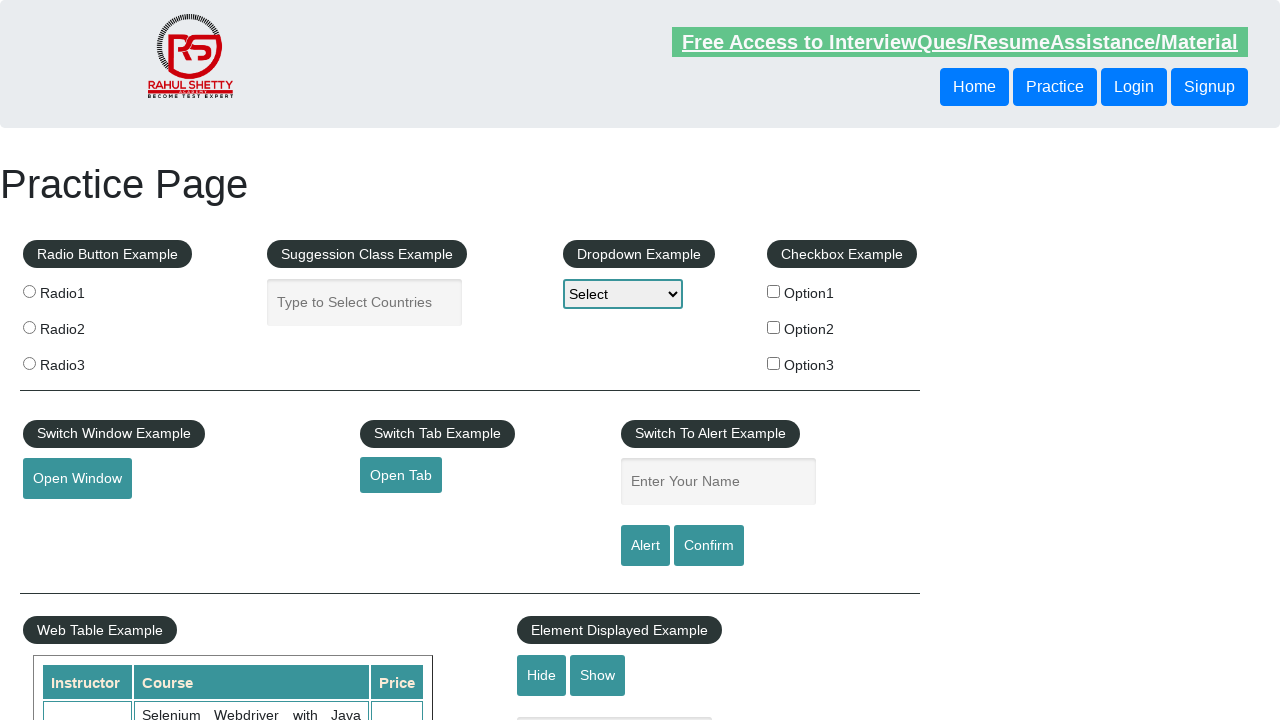

Waited for dropdown menu to be visible
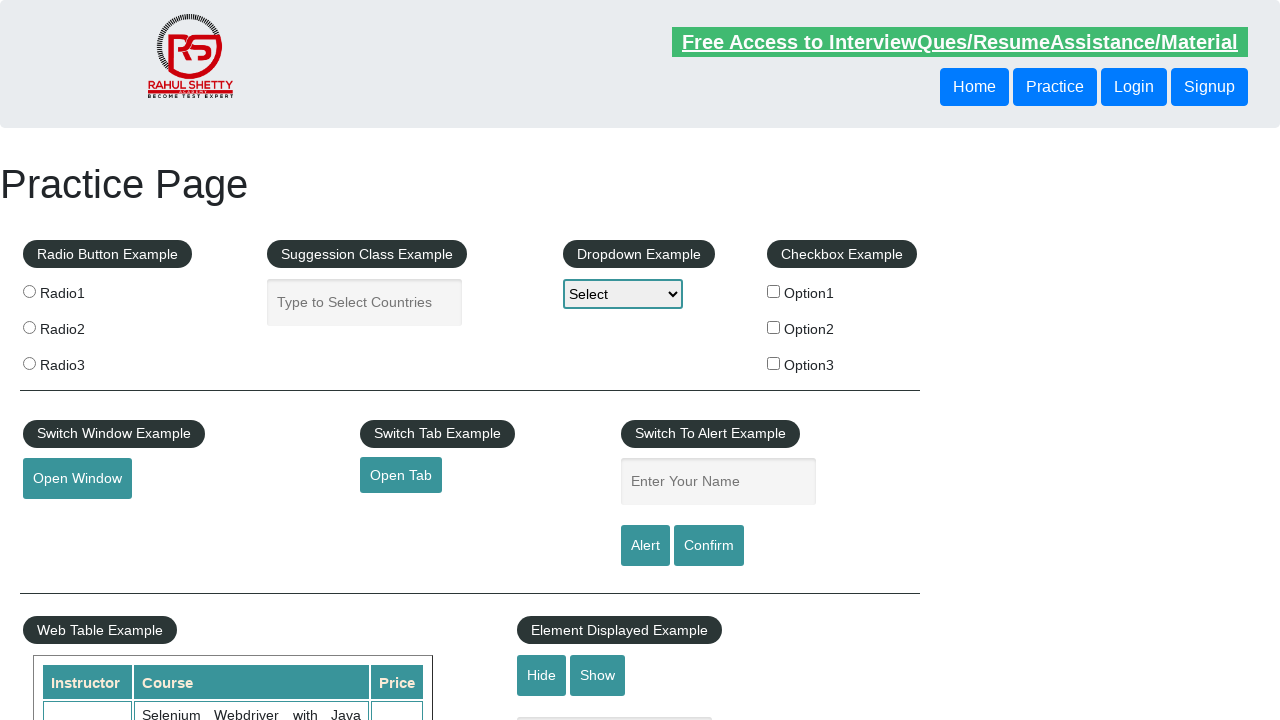

Selected dropdown option by index 2 (third option) on #dropdown-class-example
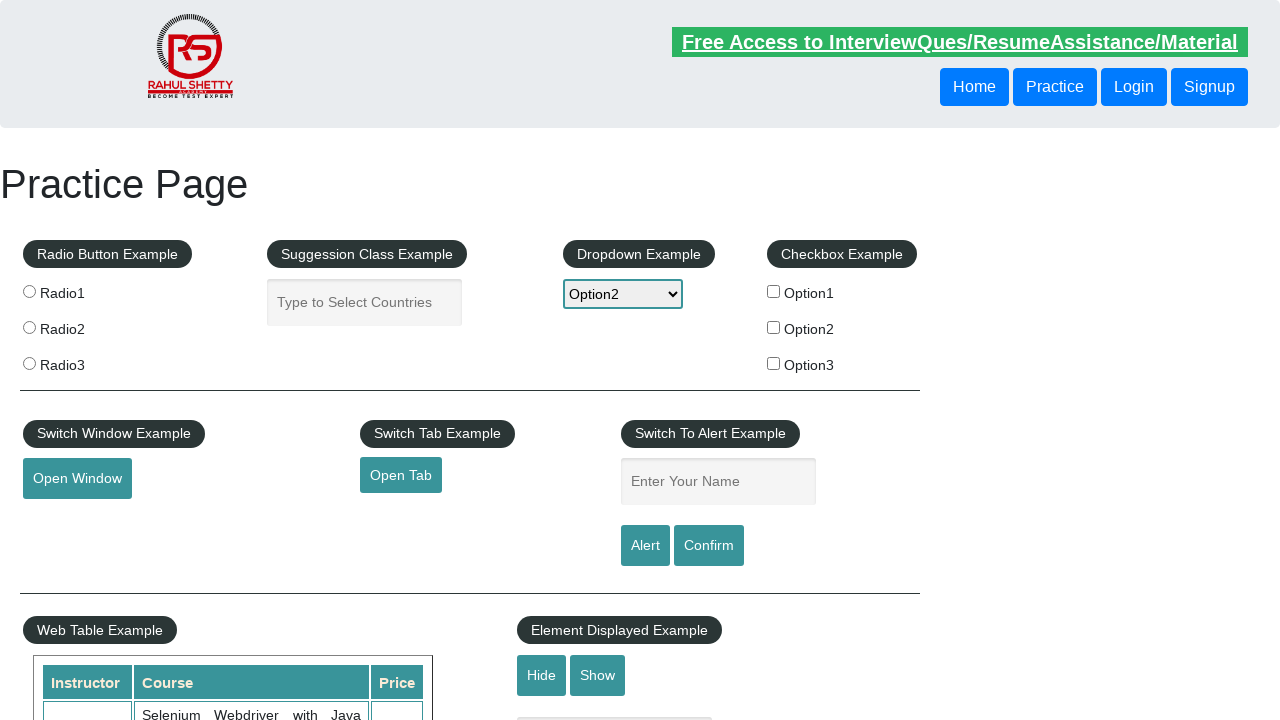

Selected dropdown option by value 'option1' on #dropdown-class-example
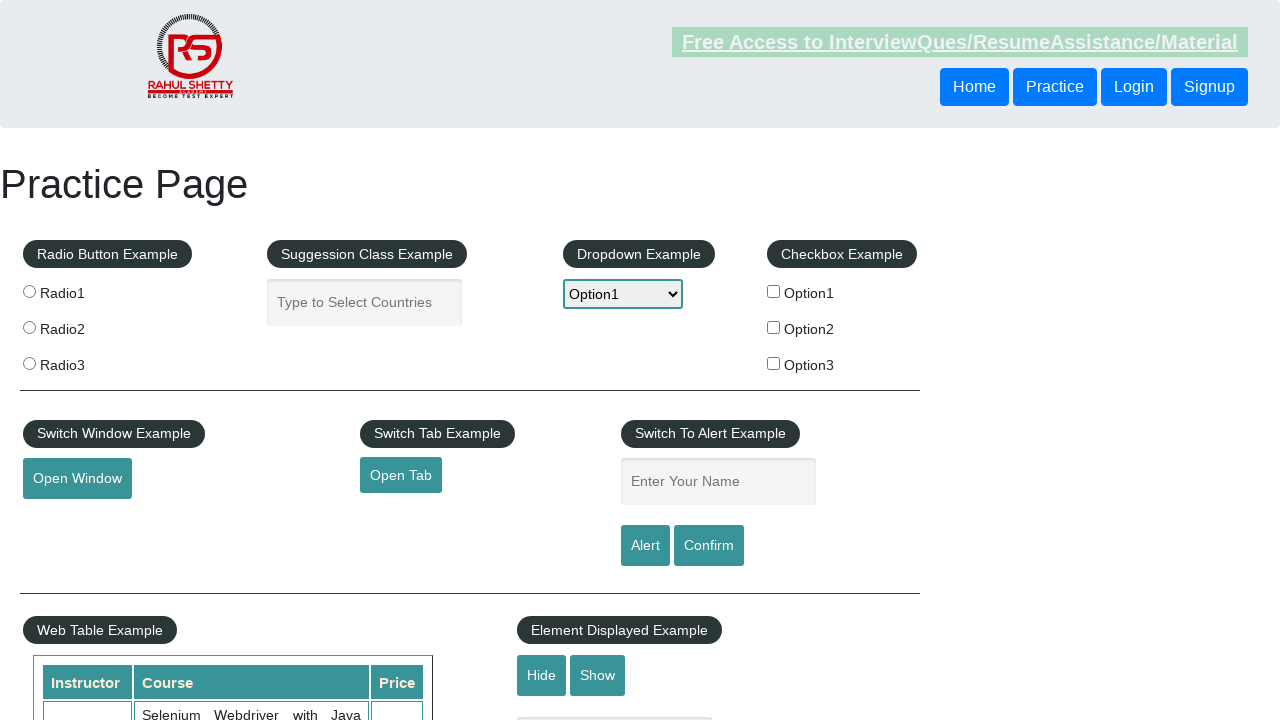

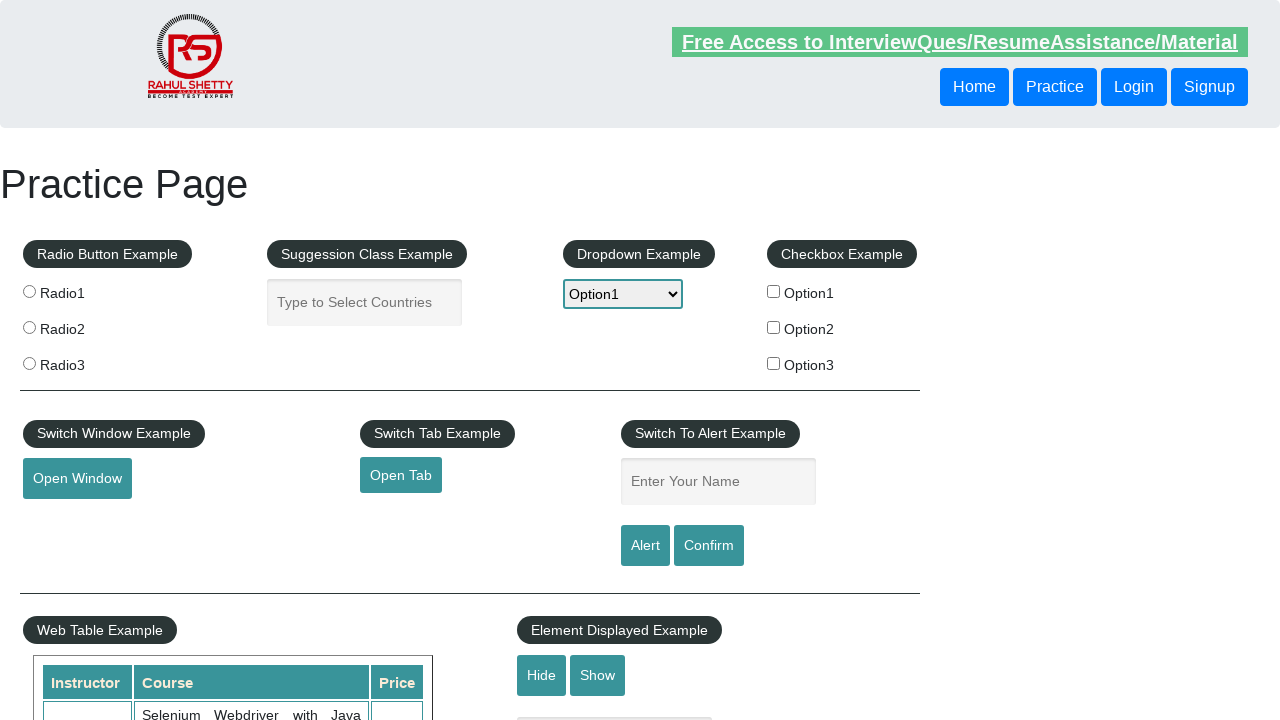